Tests a form that calculates the sum of two numbers displayed on the page and selects the result from a dropdown menu

Starting URL: http://suninjuly.github.io/selects1.html

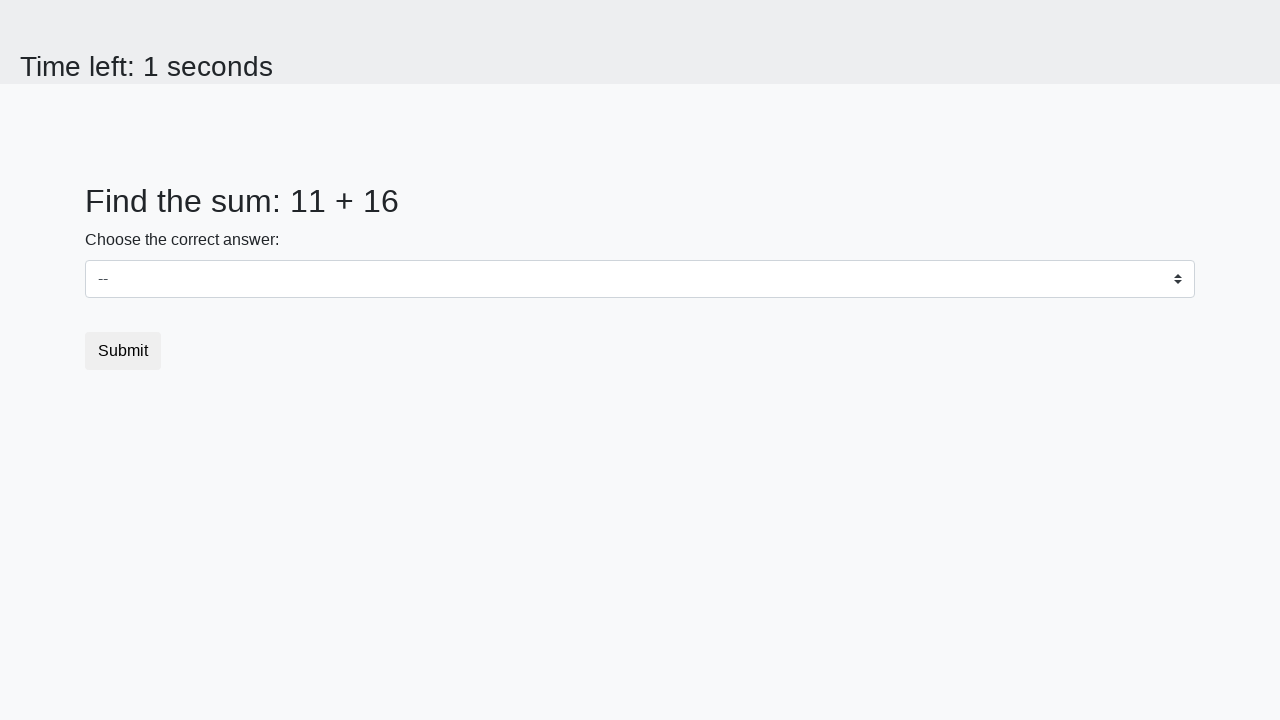

Retrieved first number from #num1 element
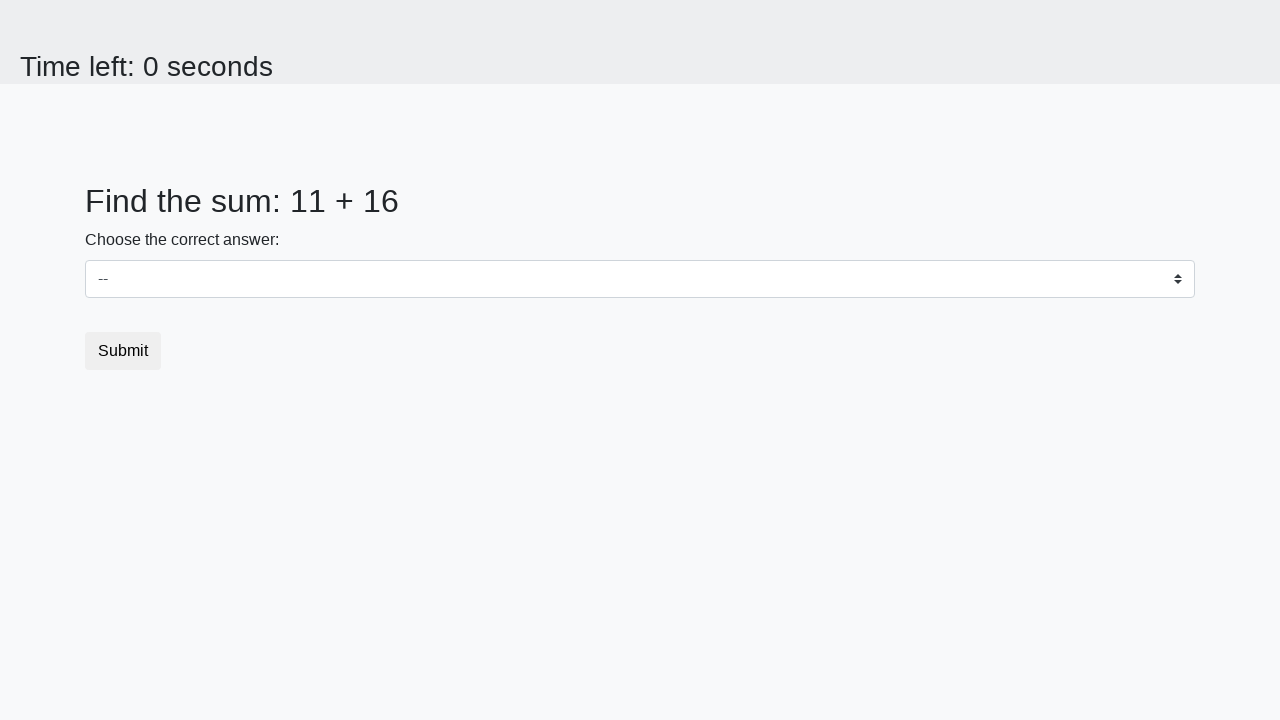

Retrieved second number from #num2 element
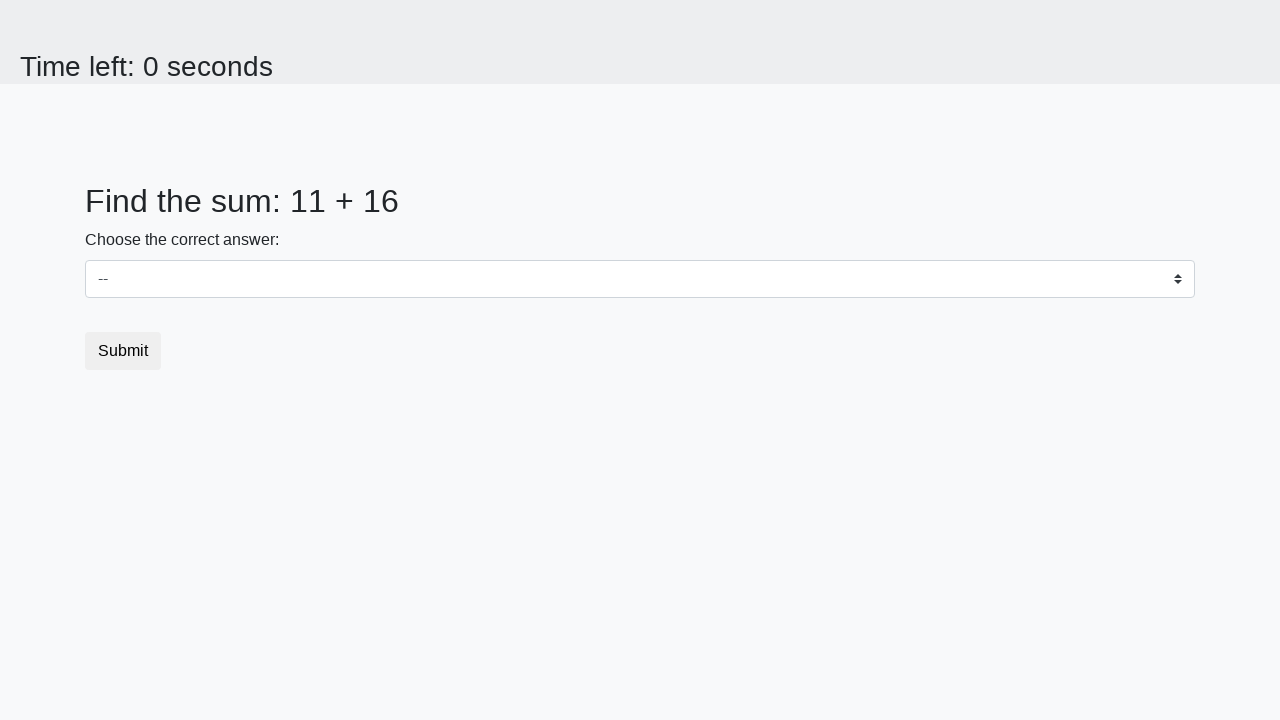

Calculated sum: 11 + 16 = 27
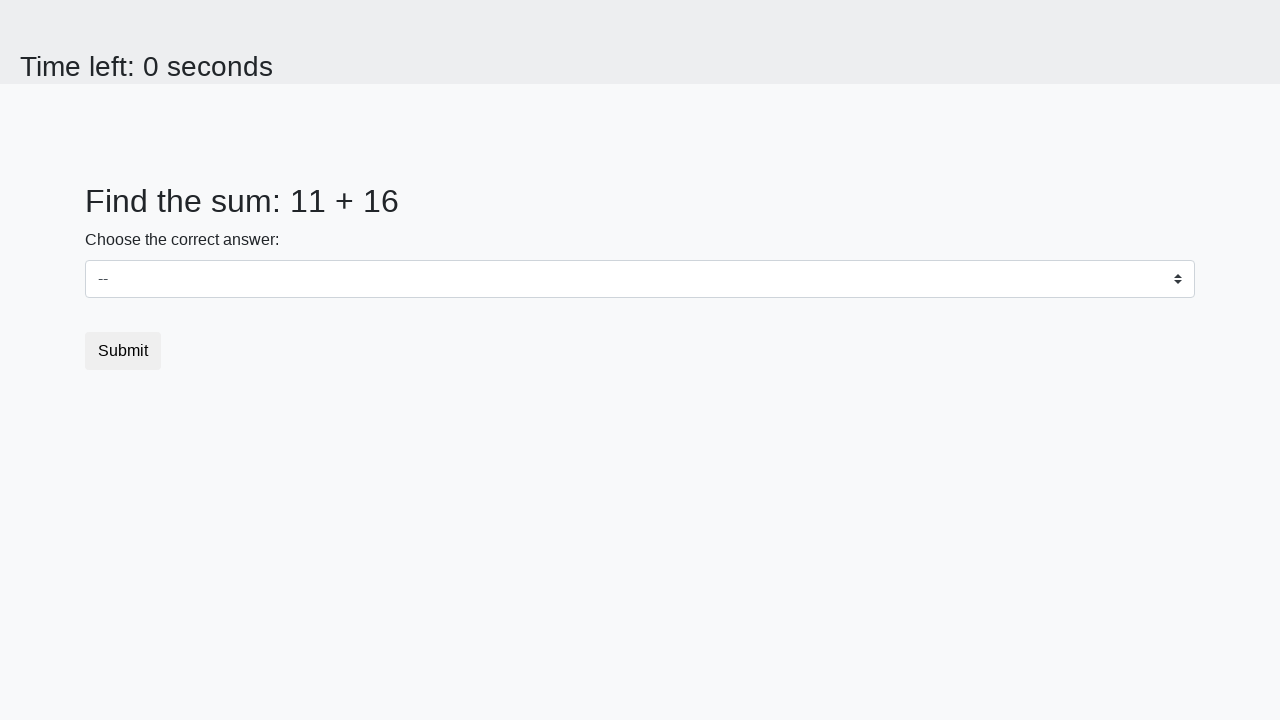

Selected sum value (27) from dropdown menu on #dropdown
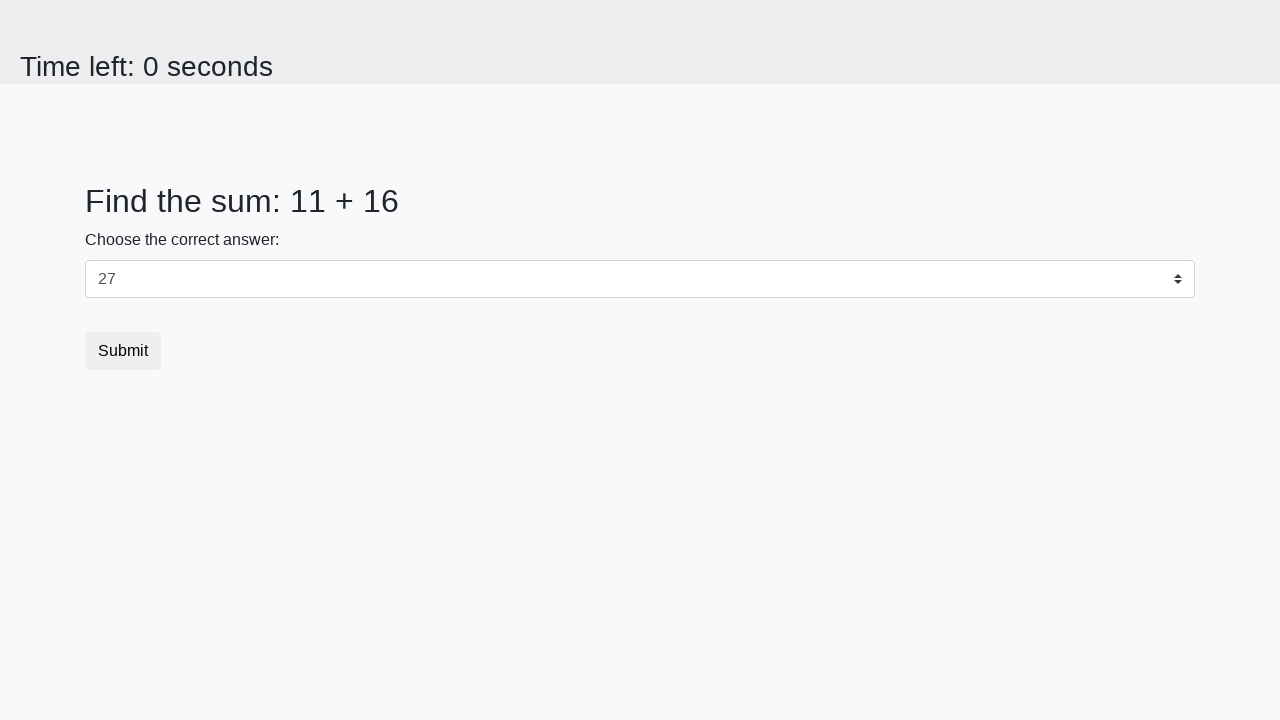

Clicked the submit button at (123, 351) on .btn
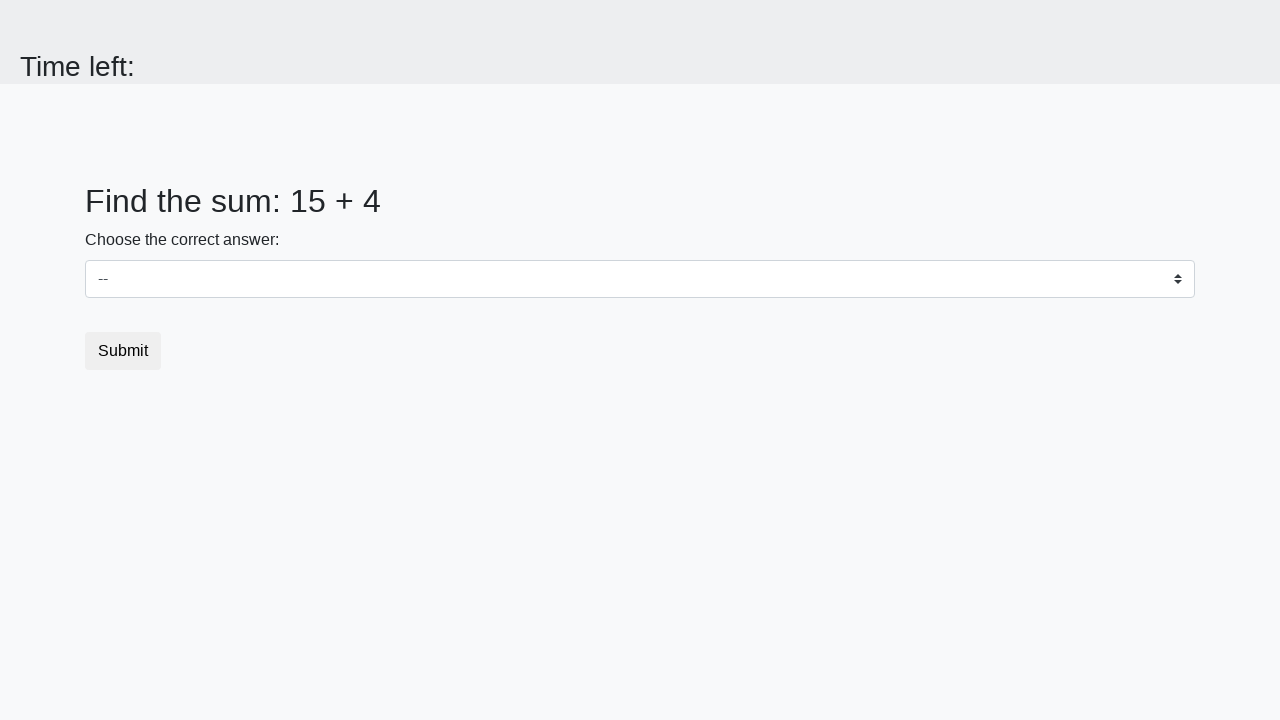

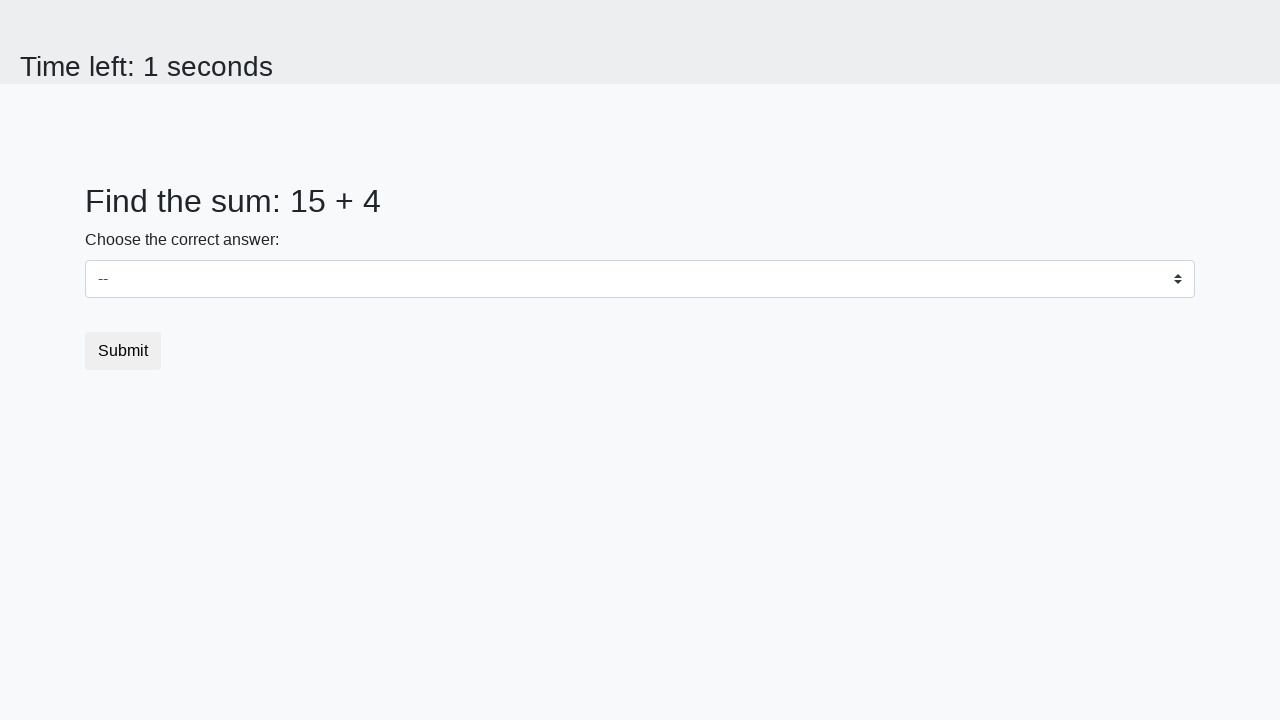